Tests jQuery UI datepicker interaction by opening the date picker, navigating to a future month/year (April 2026), and selecting a specific date (25th)

Starting URL: https://jqueryui.com/datepicker/

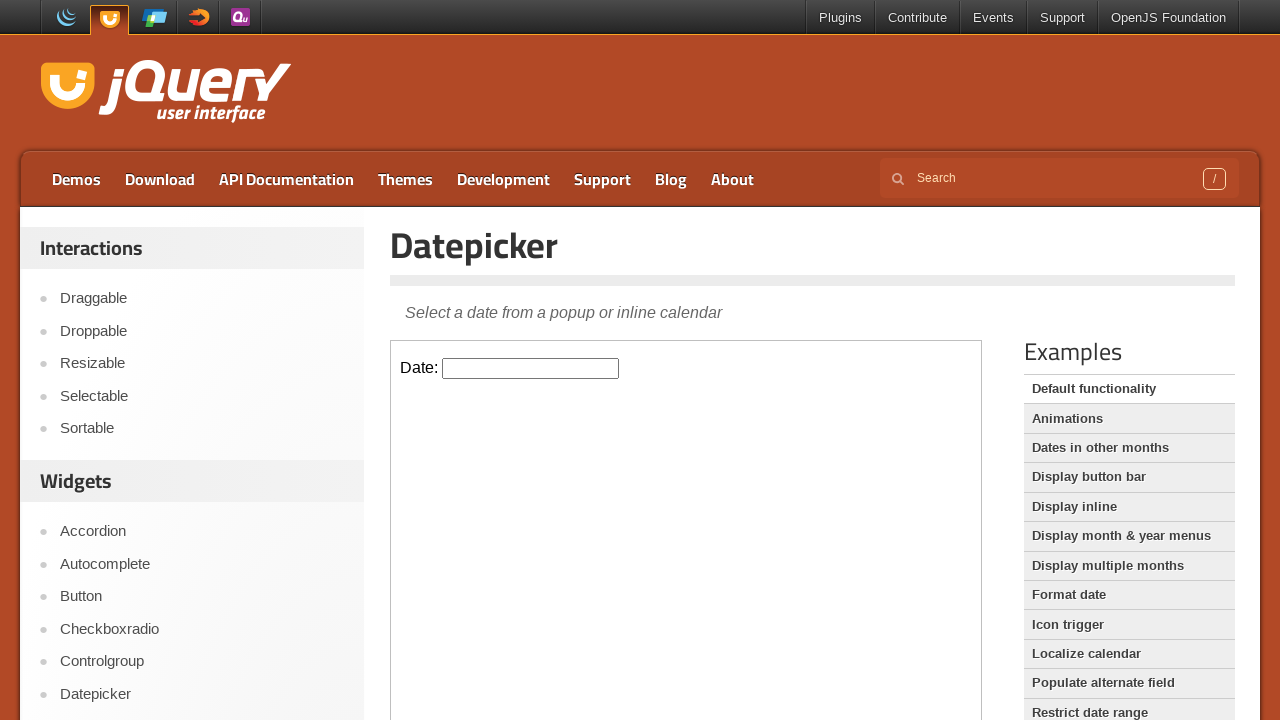

Located demo iframe
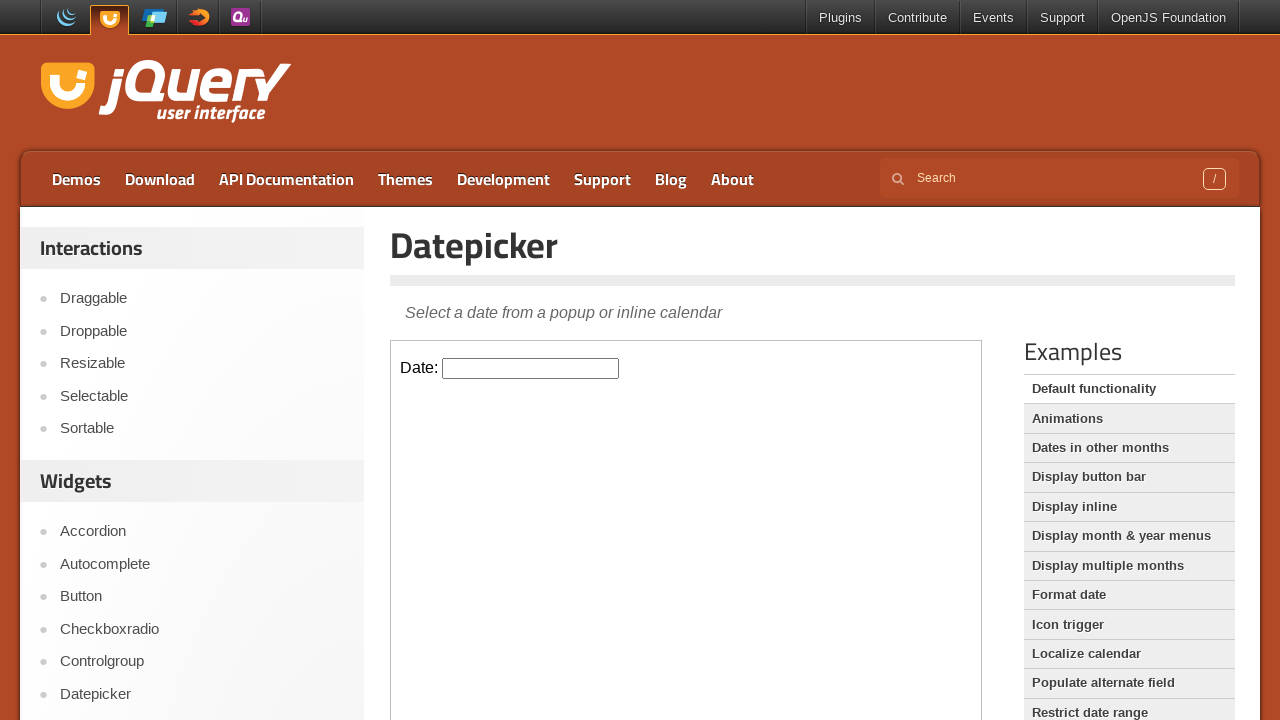

Clicked datepicker input to open date picker at (531, 368) on .demo-frame >> internal:control=enter-frame >> #datepicker
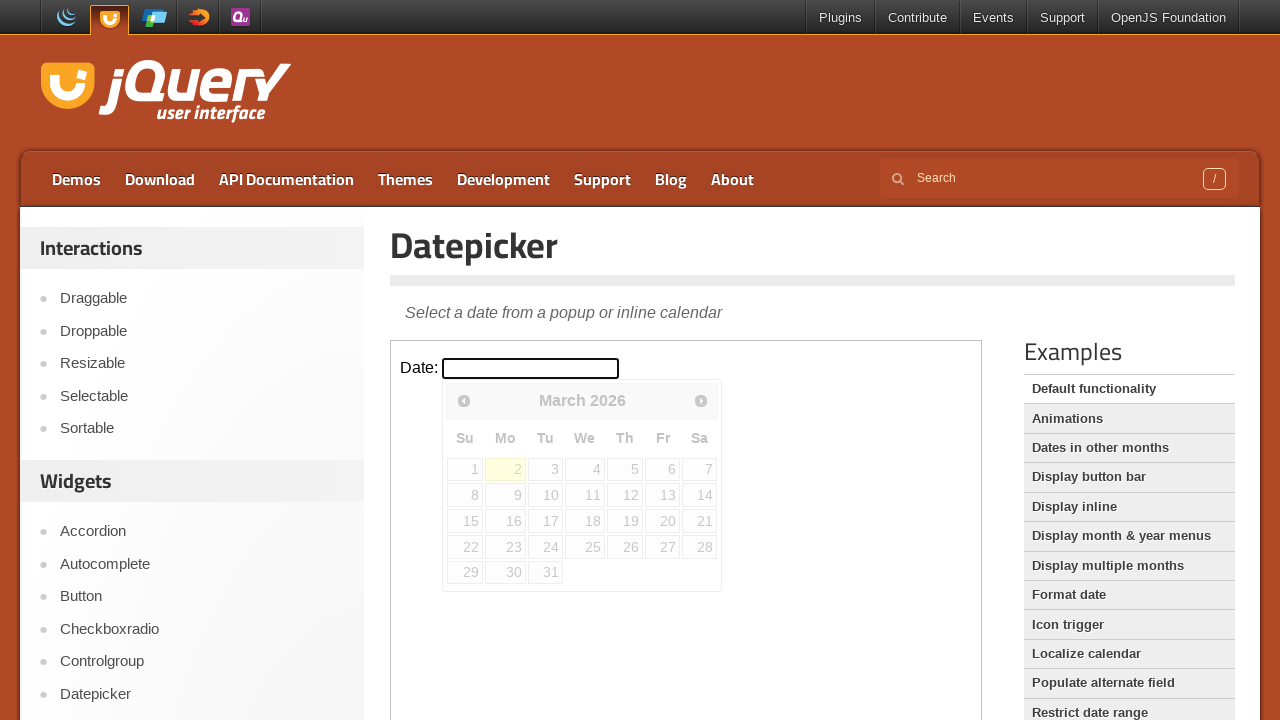

Checked current calendar month: March 2026
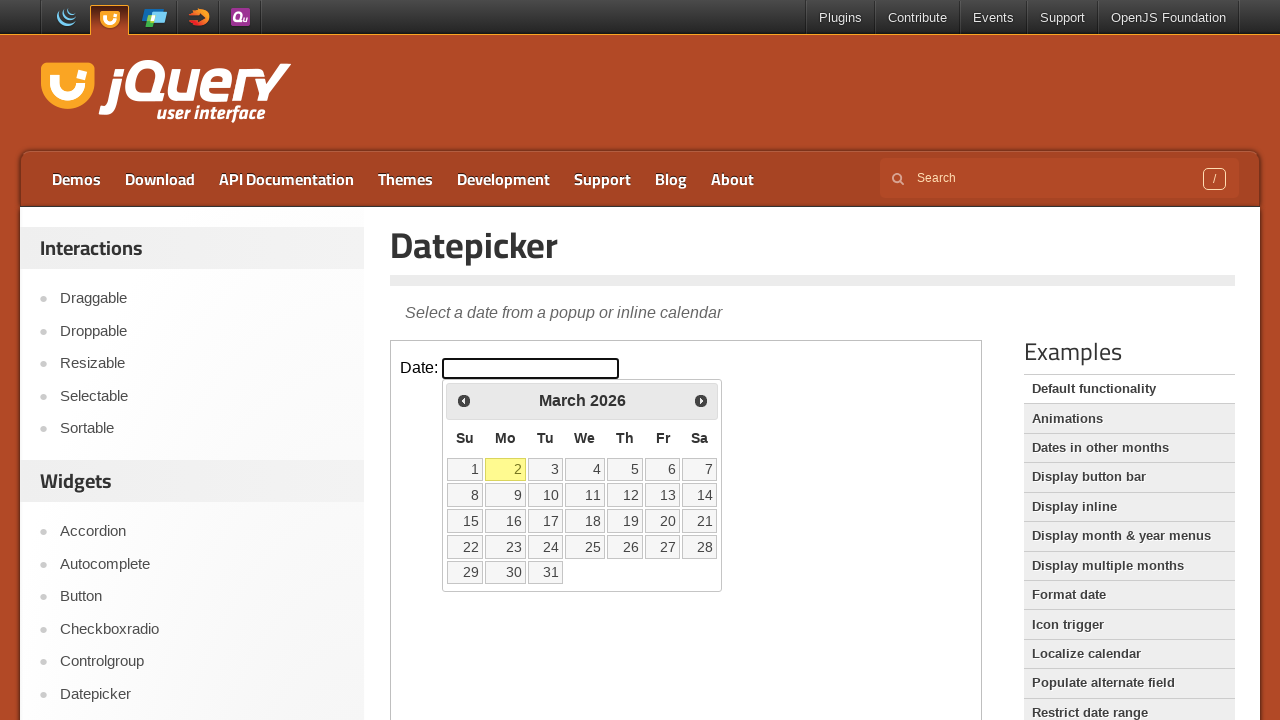

Clicked next button to navigate forward at (701, 400) on .demo-frame >> internal:control=enter-frame >> span:has-text('Next')
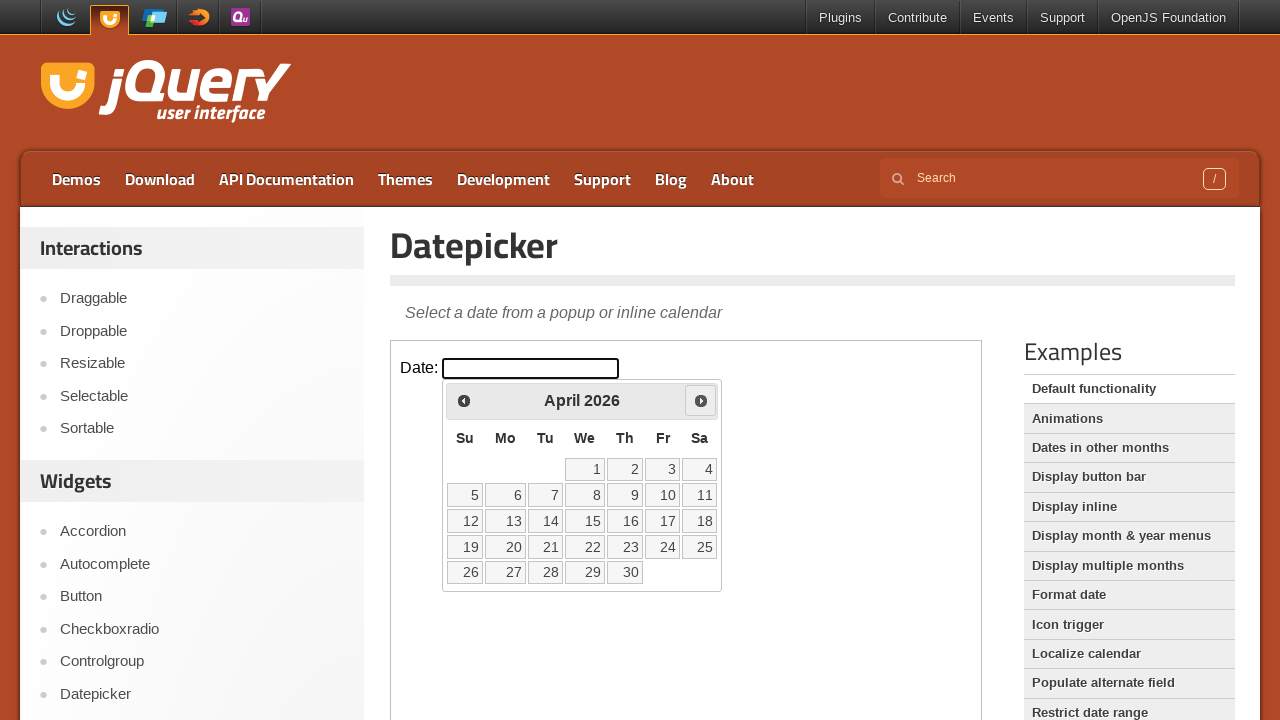

Waited for calendar to update
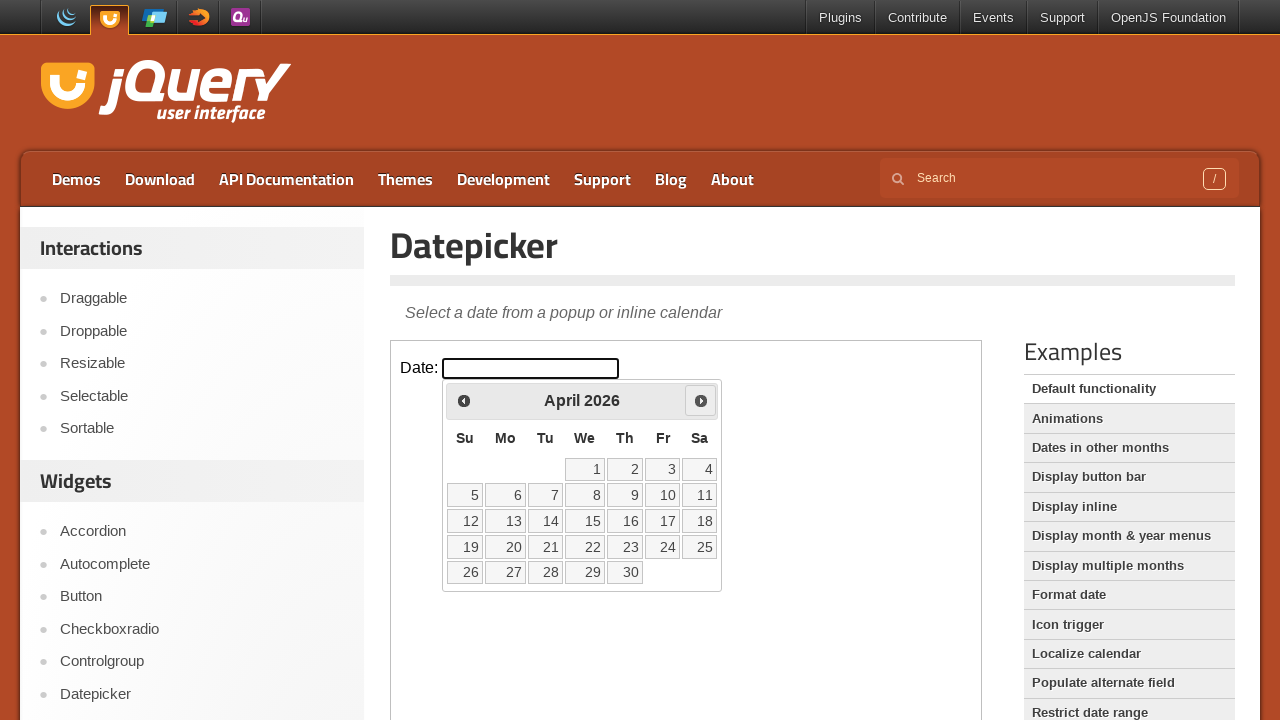

Checked current calendar month: April 2026
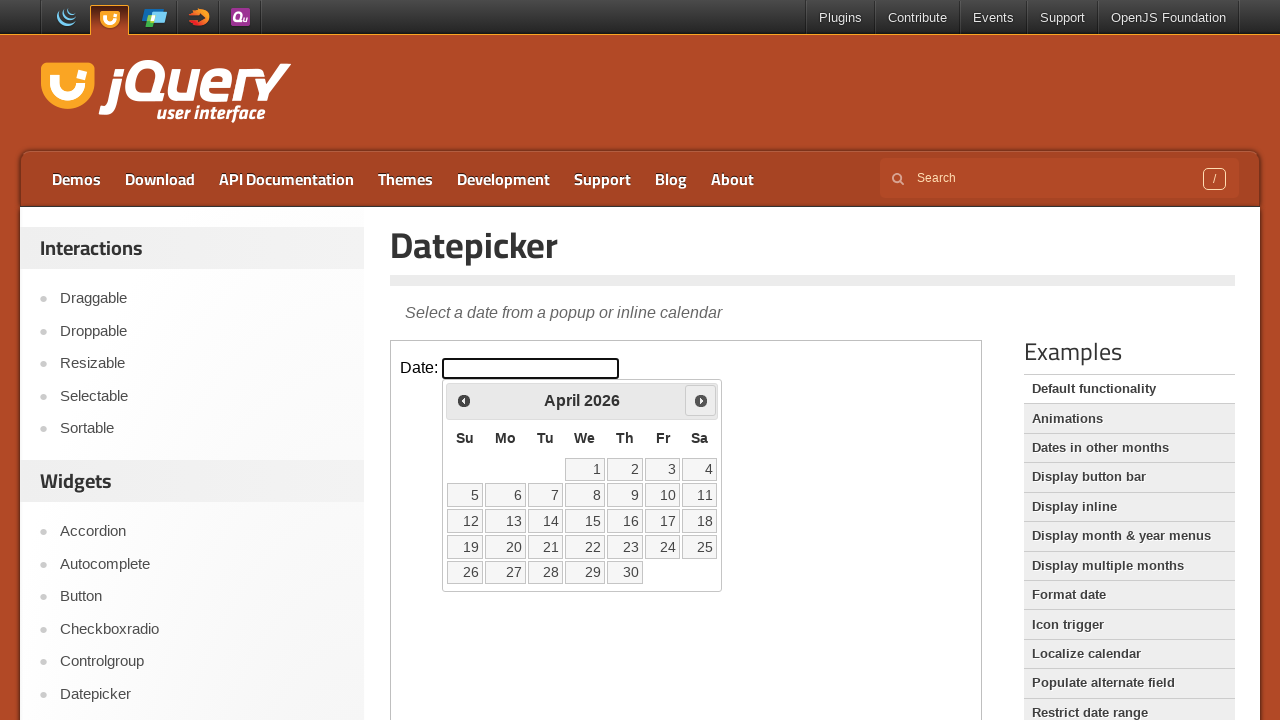

Located 30 dates in calendar
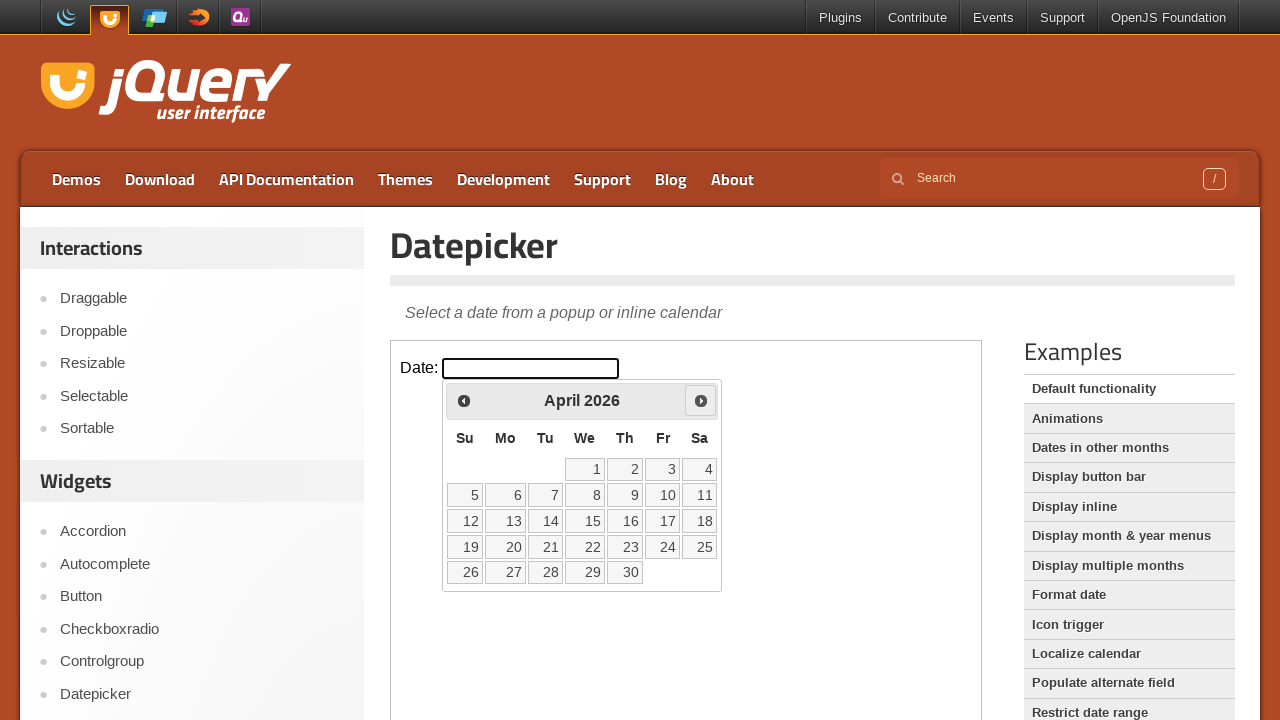

Selected date 25 from calendar at (700, 547) on .demo-frame >> internal:control=enter-frame >> table.ui-datepicker-calendar tr t
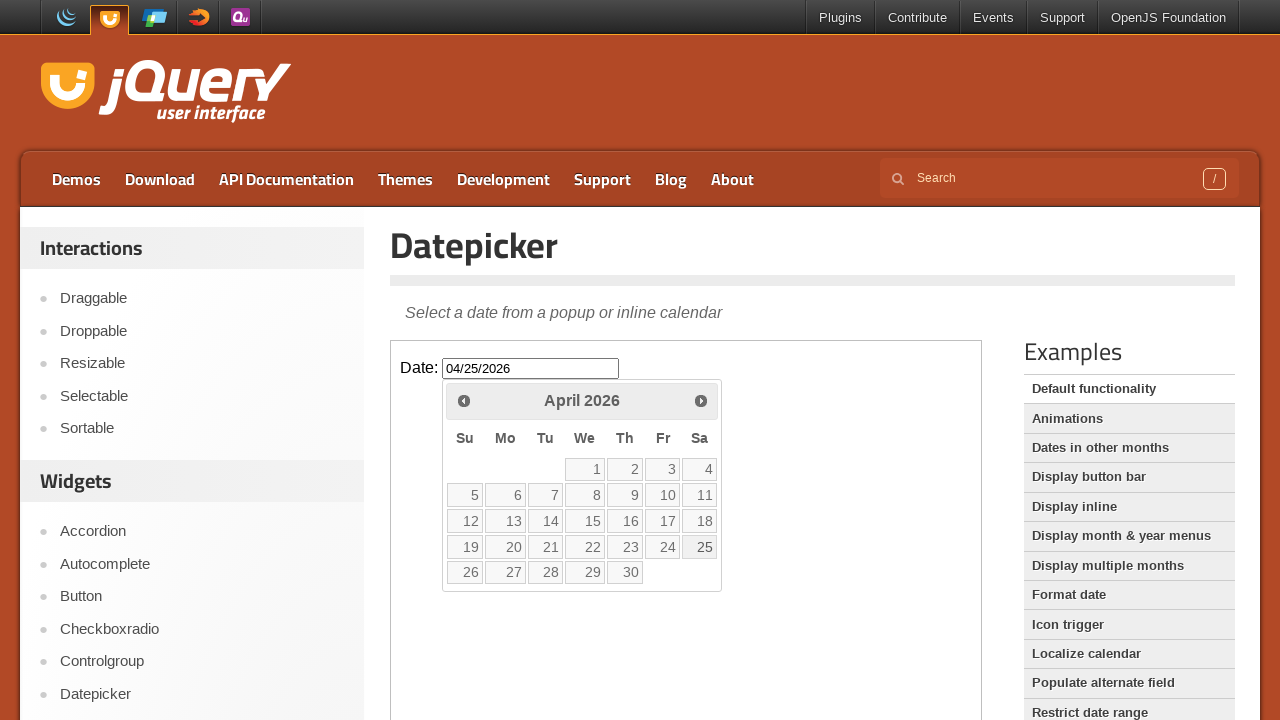

Waited to verify date selection completed
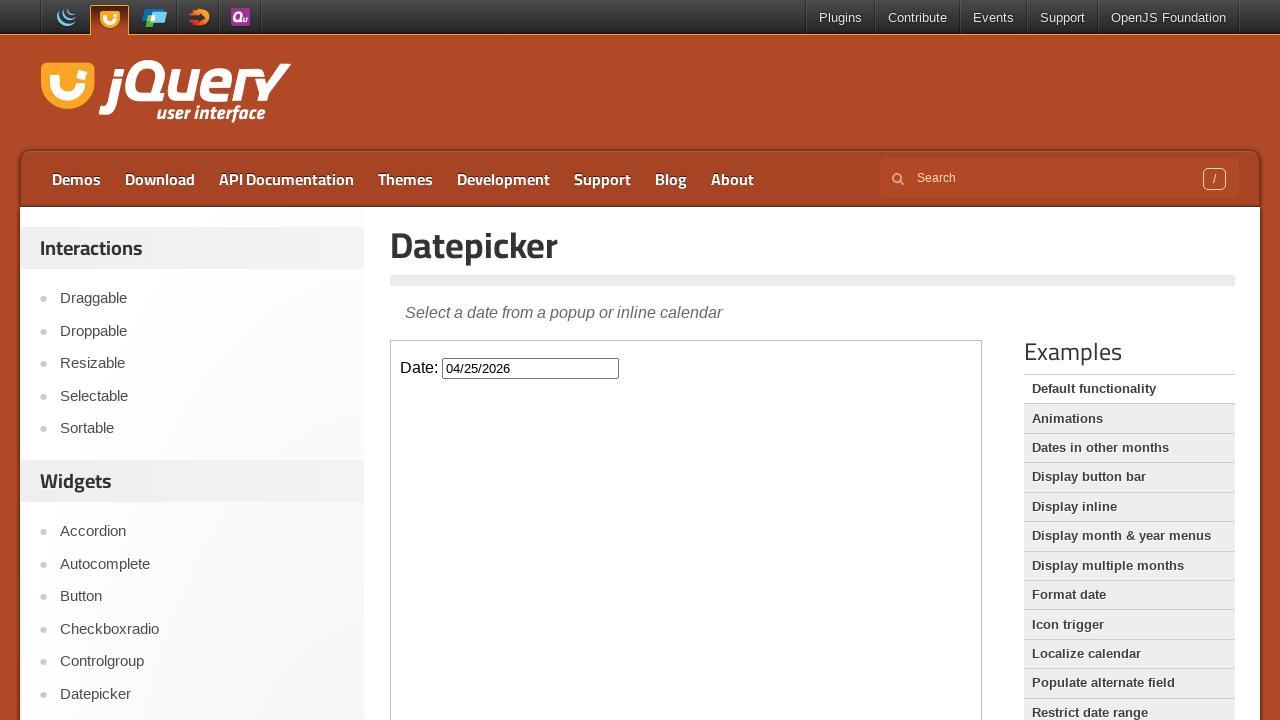

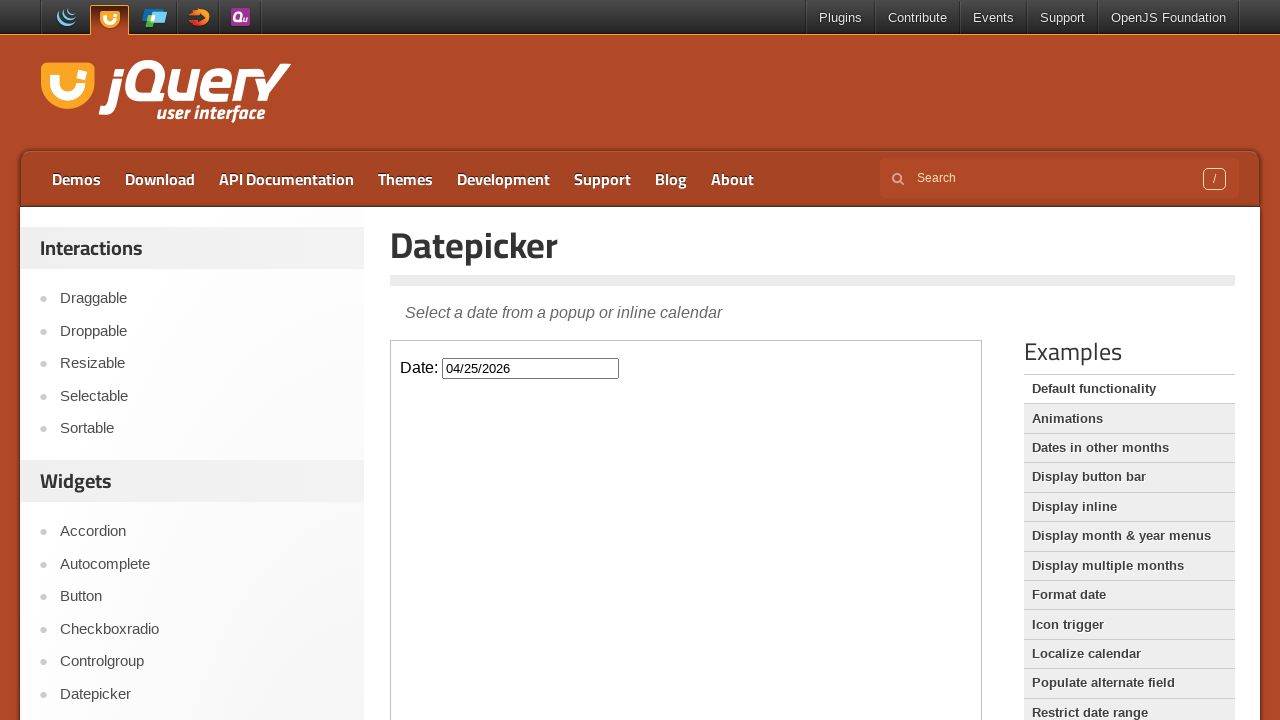